Tests a PHP time conversion application by navigating to a time conversion page, entering a time value, selecting a unit from a dropdown, and submitting the form

Starting URL: http://szuflandia.pjwstk.edu.pl/~s12902/ProjektPHP/

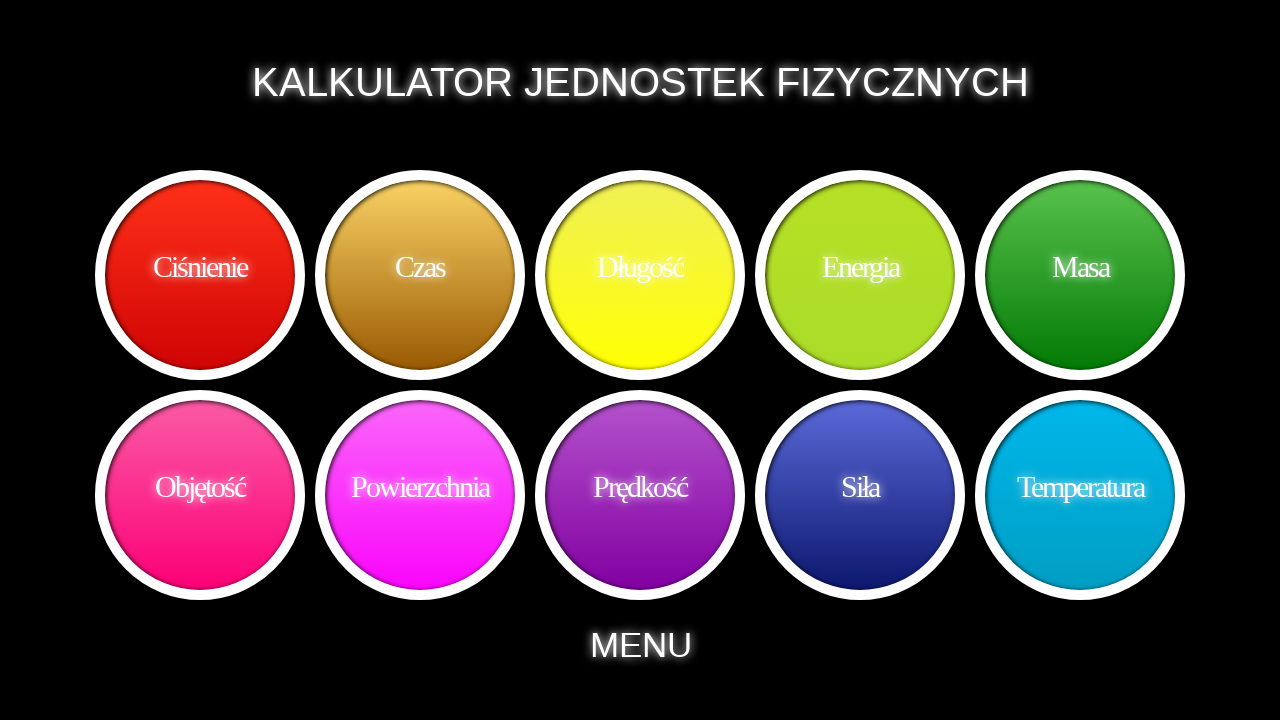

Navigated to PHP time conversion page
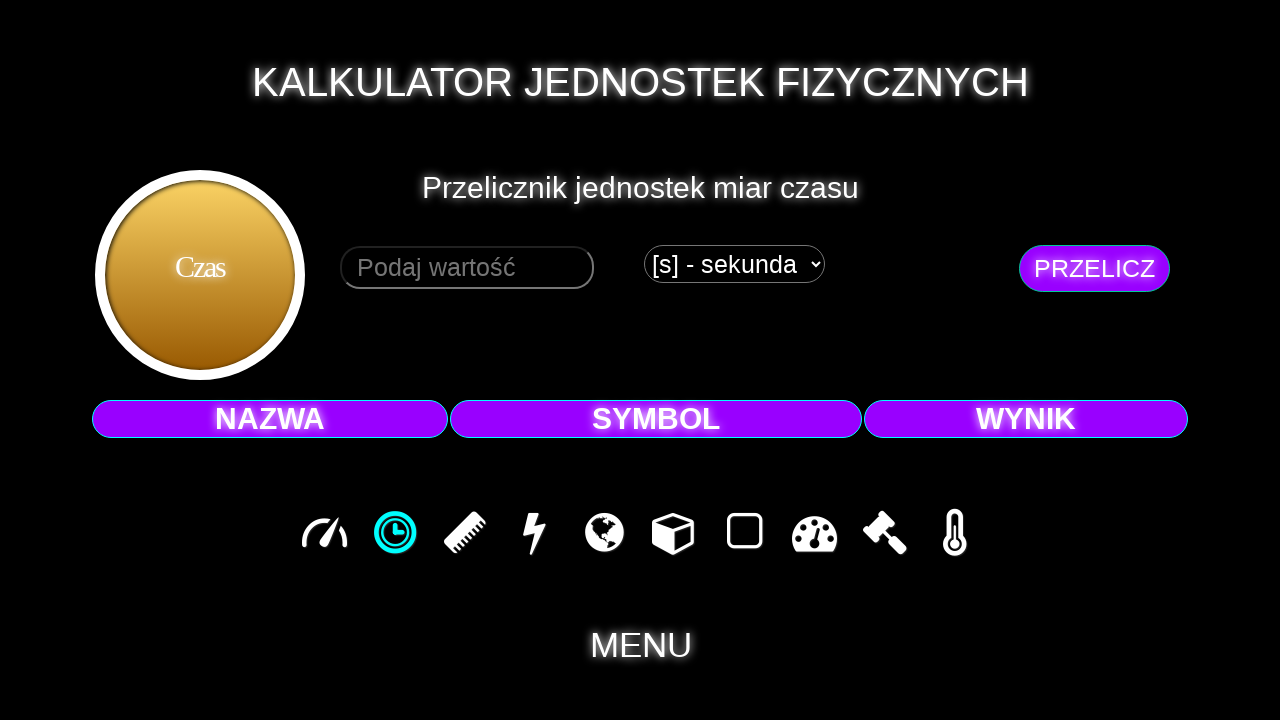

Filled time value field with '3600' on input[name='czas']
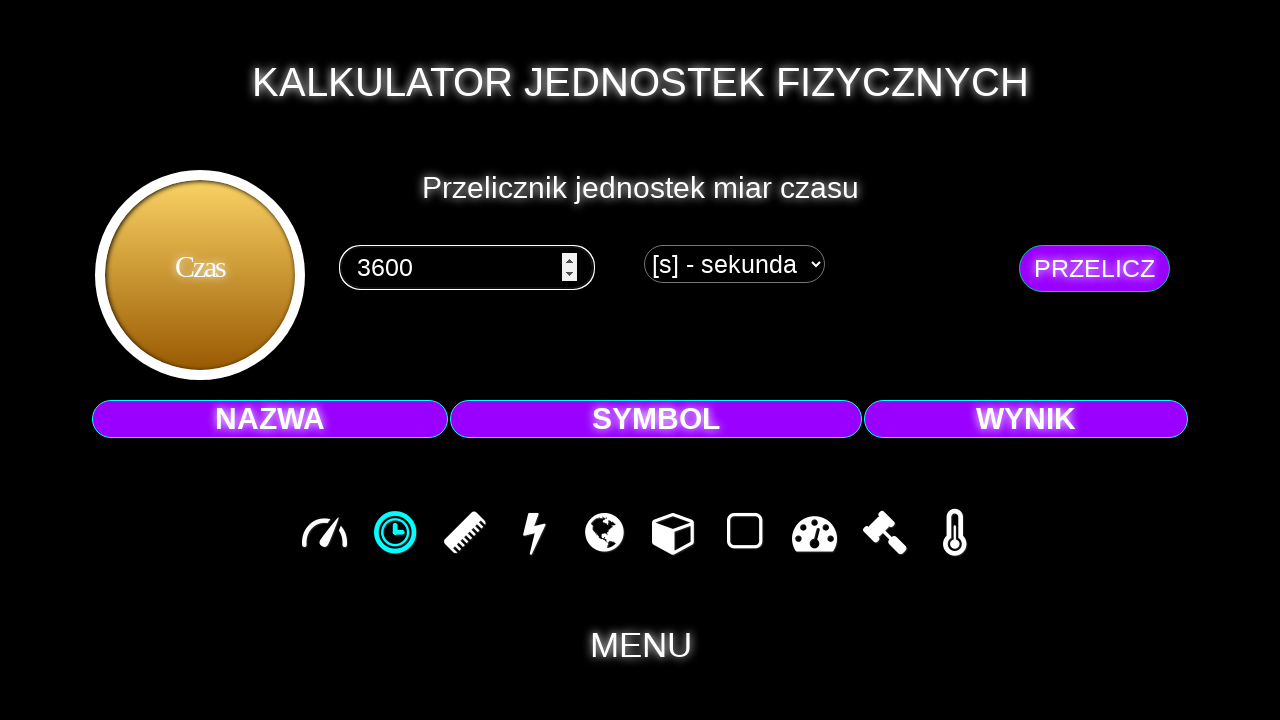

Selected 'min' from time unit dropdown on select[name='wyborczasu']
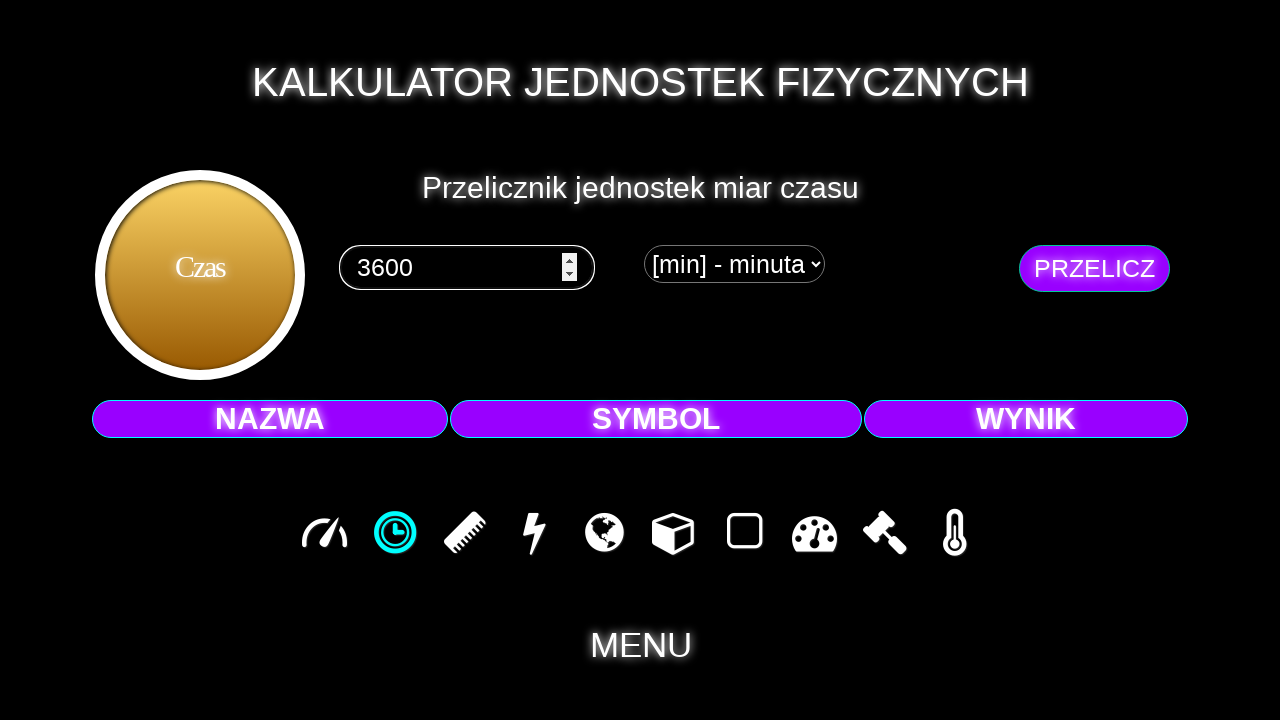

Clicked submit button to convert time at (1094, 268) on input[name='submitczas']
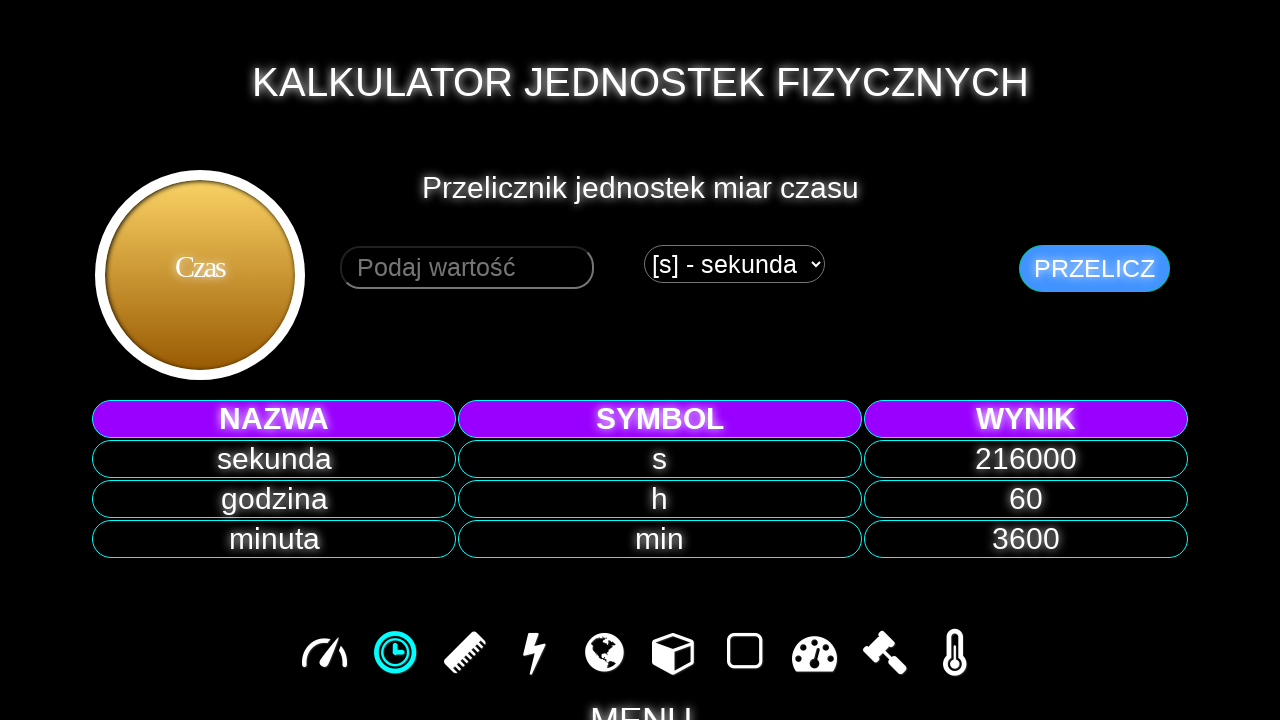

Waited for conversion result to load
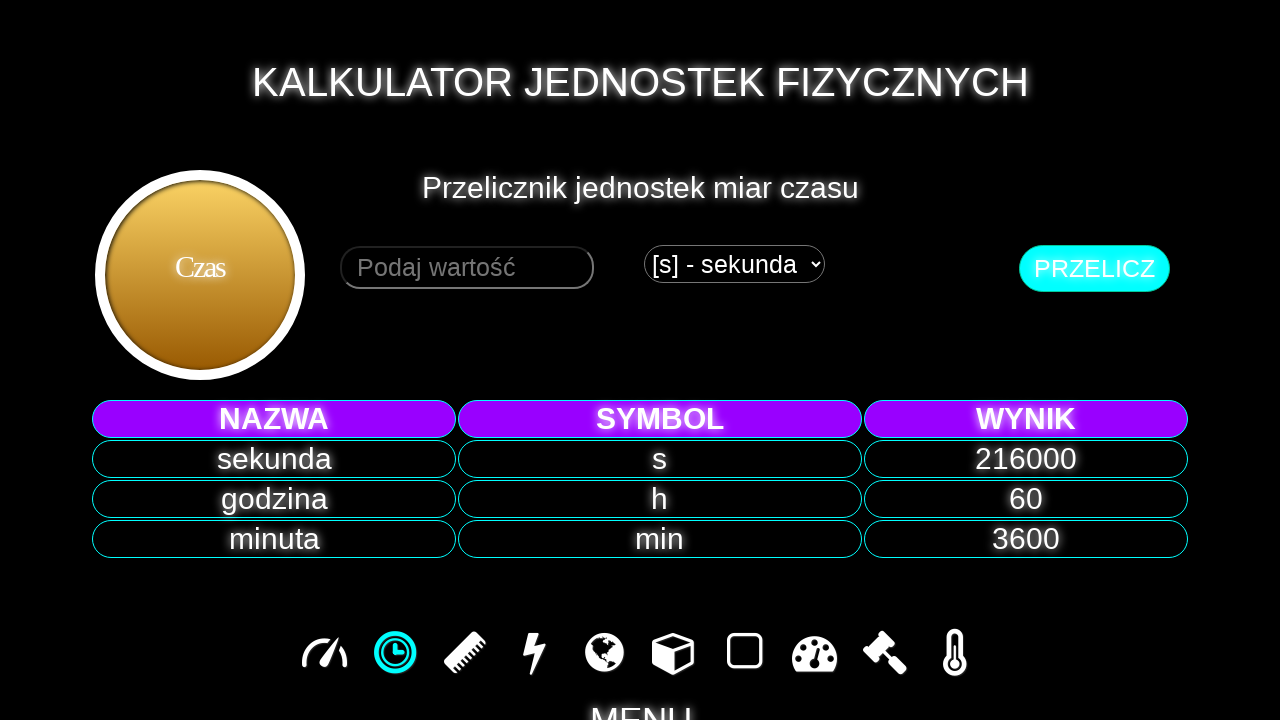

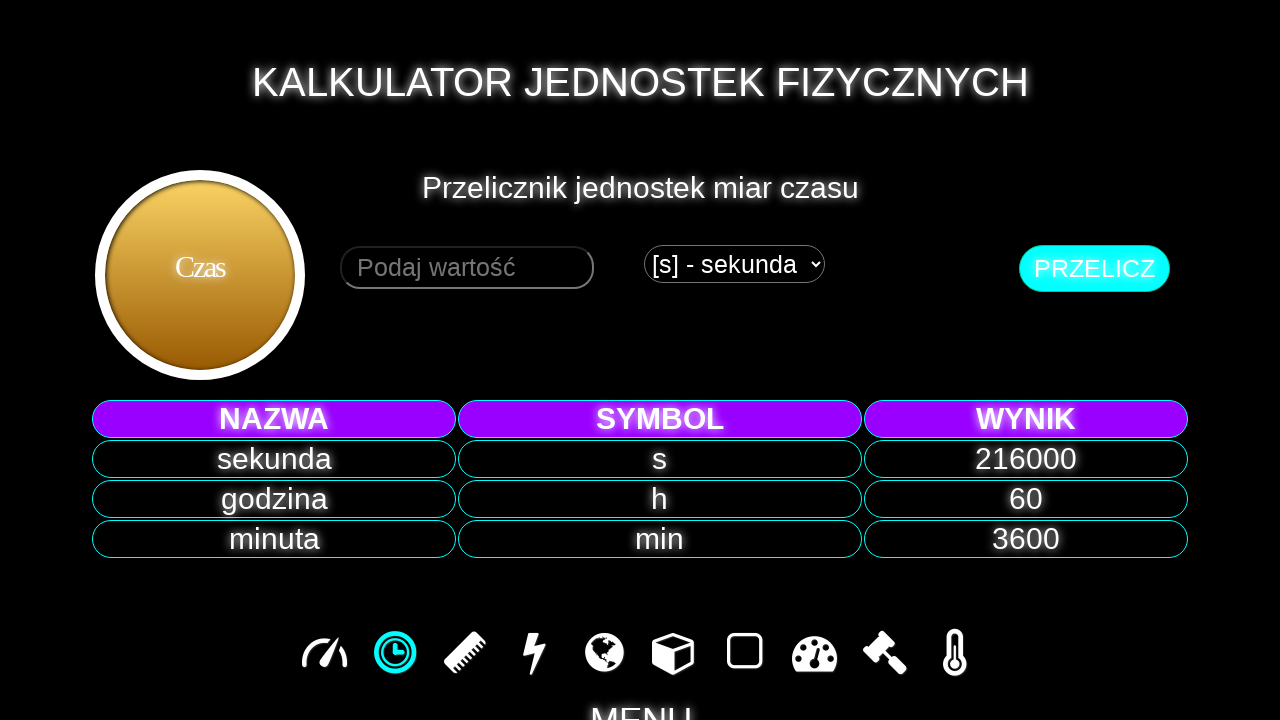